Tests alert and confirm dialog buttons by clicking them (Playwright auto-accepts dialogs by default)

Starting URL: https://rahulshettyacademy.com/AutomationPractice/

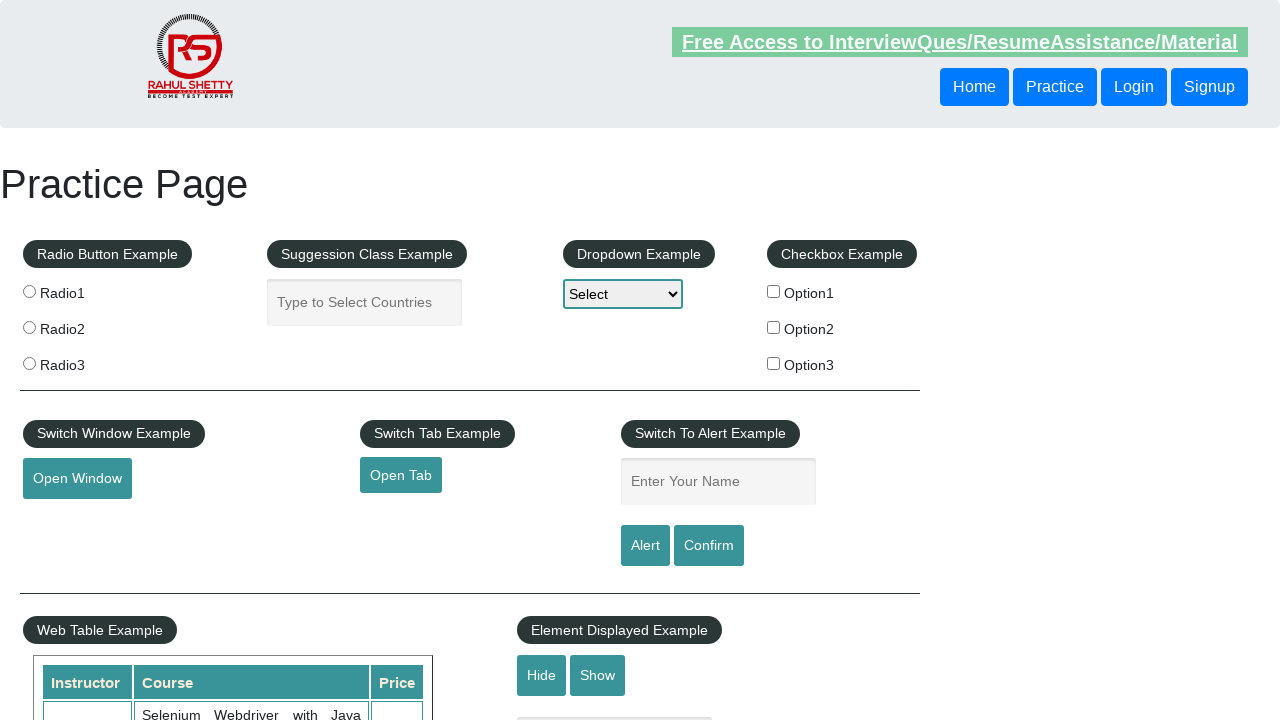

Clicked alert button - dialog auto-accepted by Playwright at (645, 546) on #alertbtn
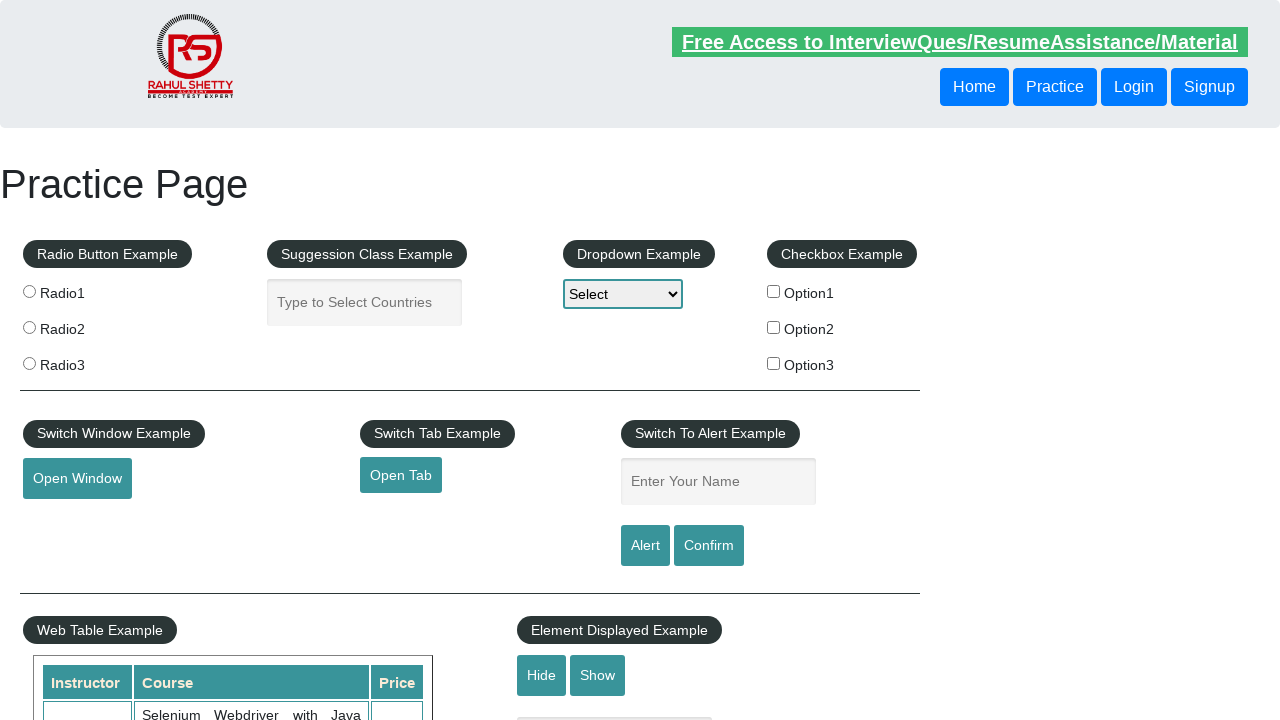

Clicked confirm button - dialog auto-accepted by Playwright at (709, 546) on #confirmbtn
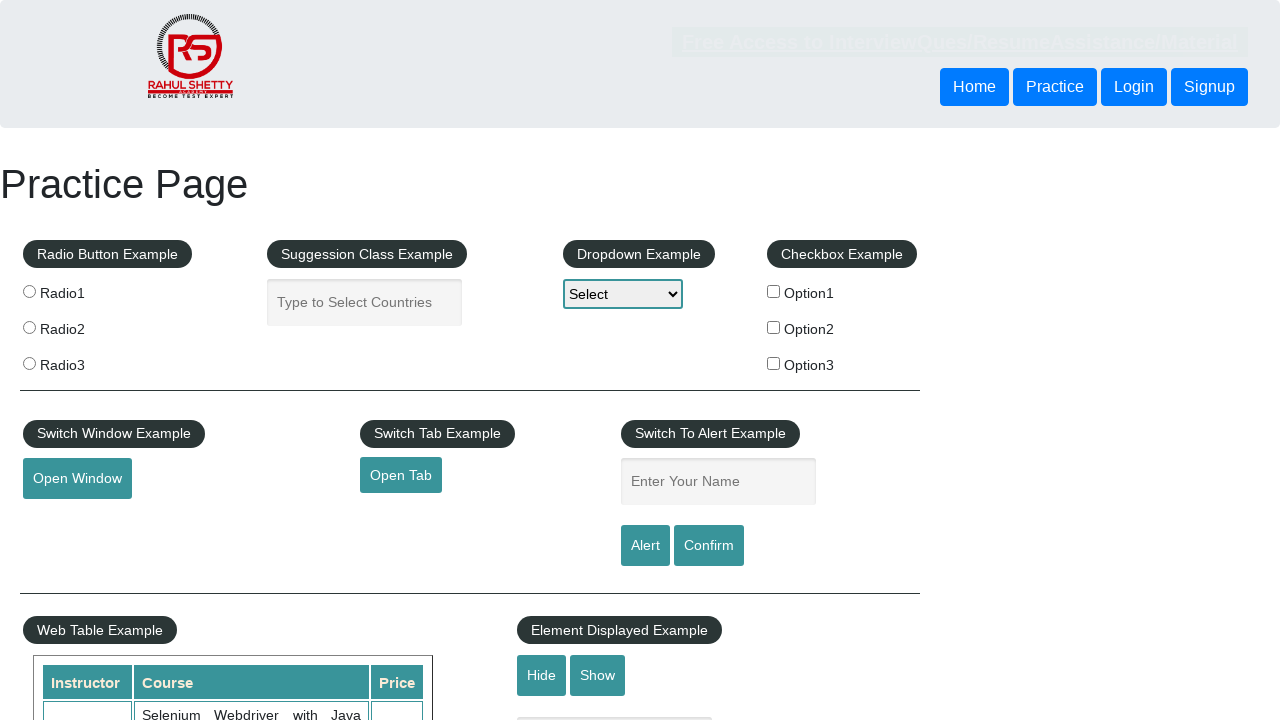

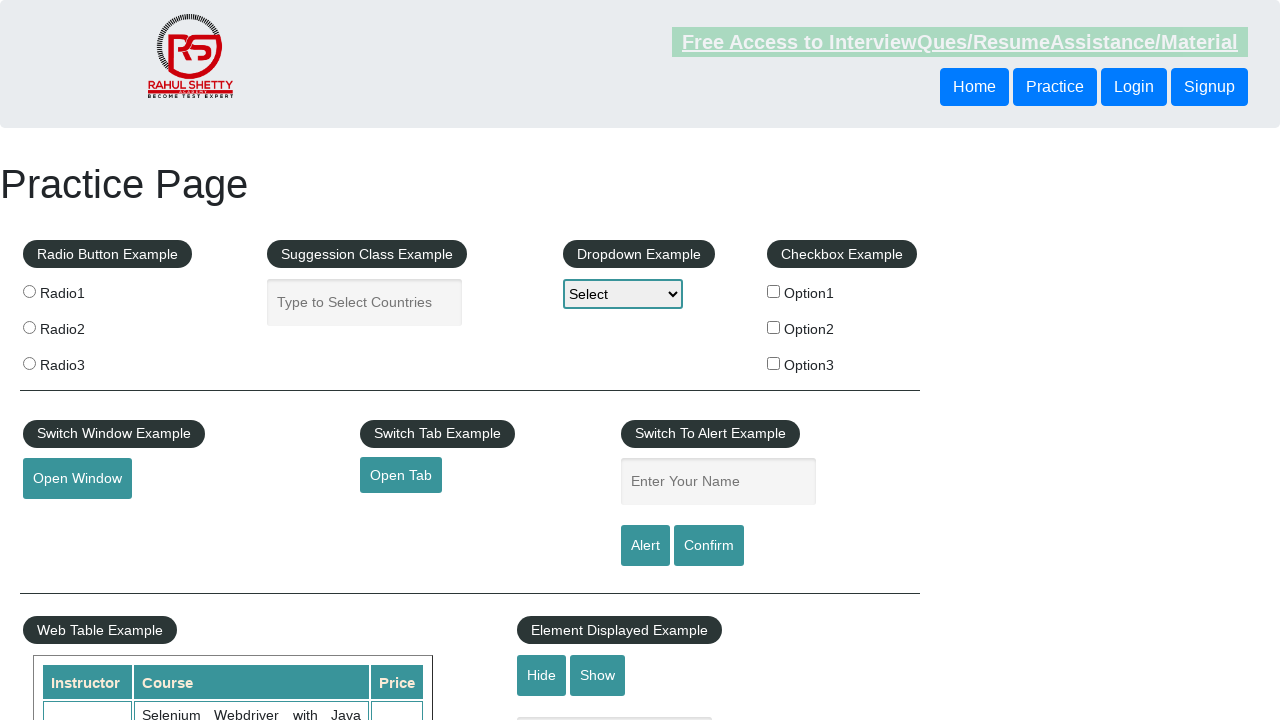